Tests window handling by clicking a link that opens in a new tab, verifying content in the new tab, then returning to the original window to verify its content

Starting URL: https://the-internet.herokuapp.com/iframe

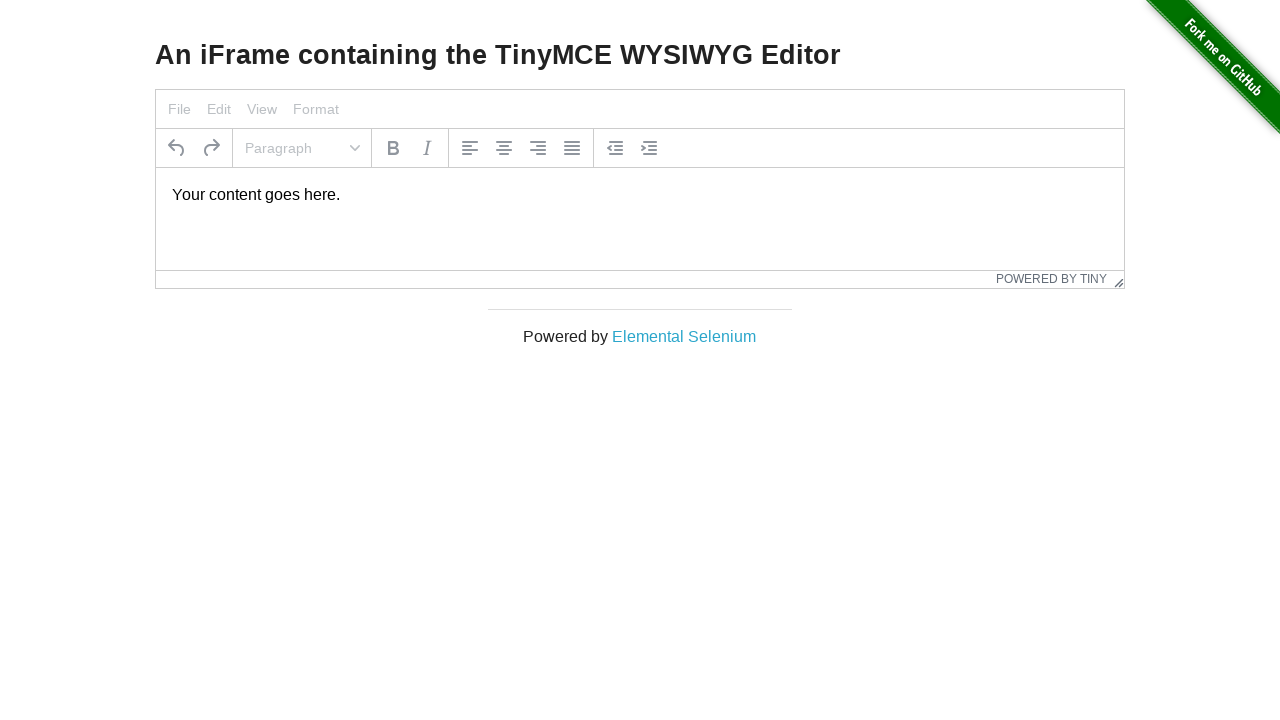

Stored reference to initial page
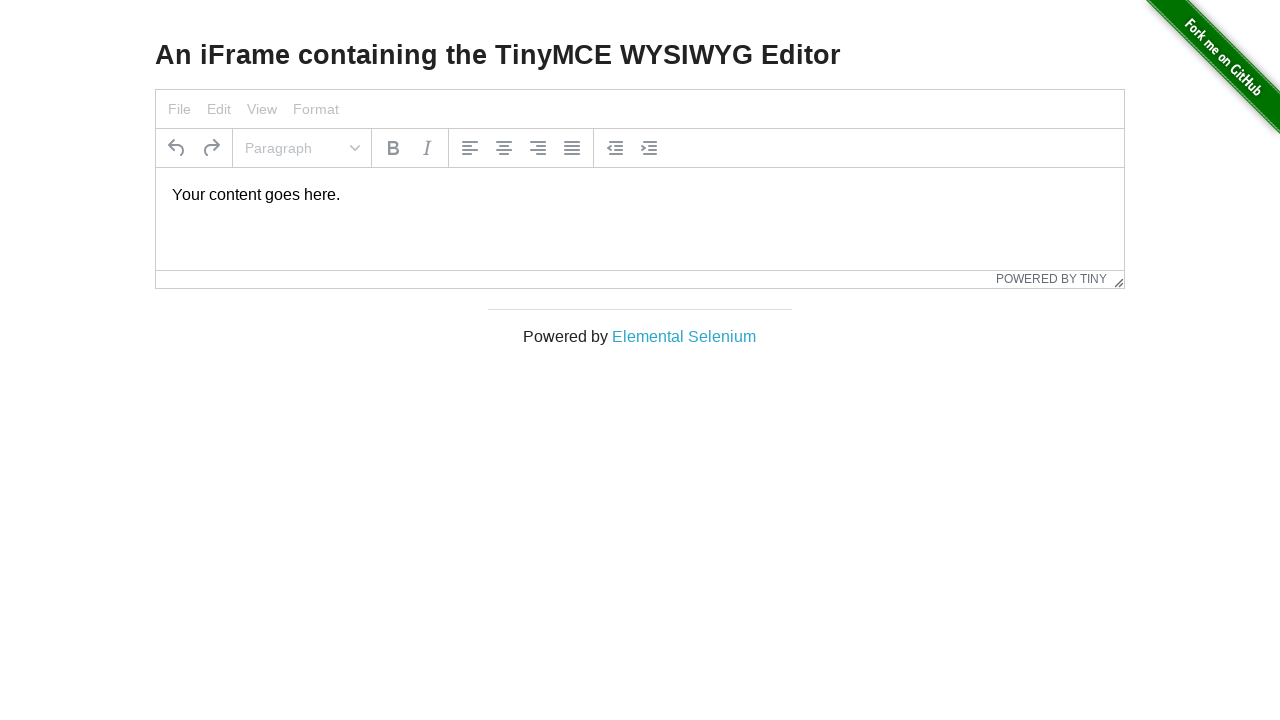

Clicked Elemental Selenium link that opens in new tab at (684, 336) on text='Elemental Selenium'
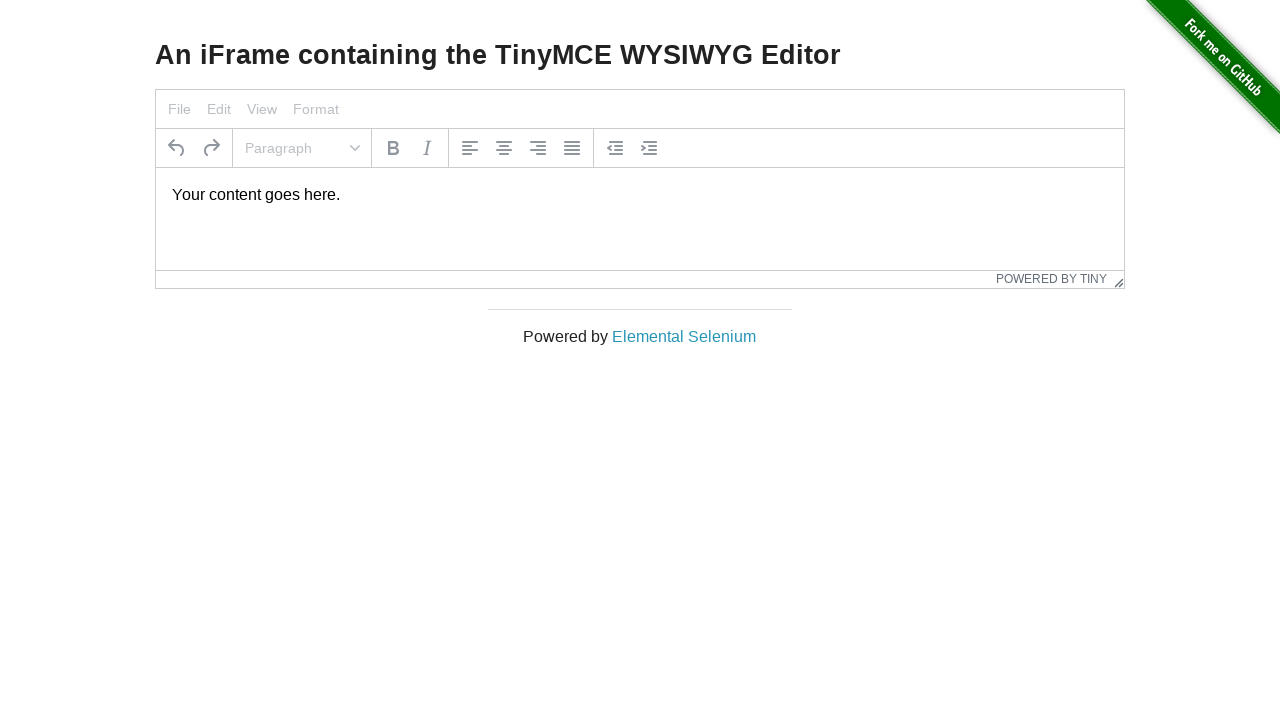

New page/tab opened and captured
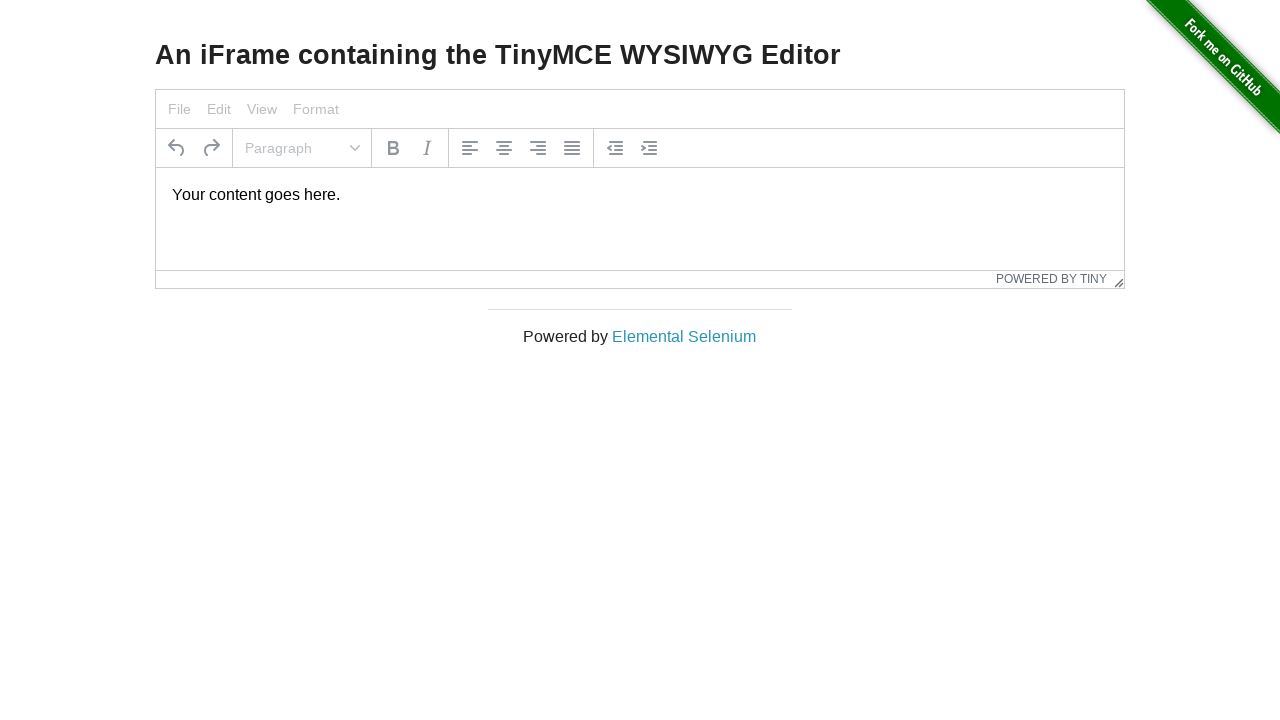

New tab finished loading
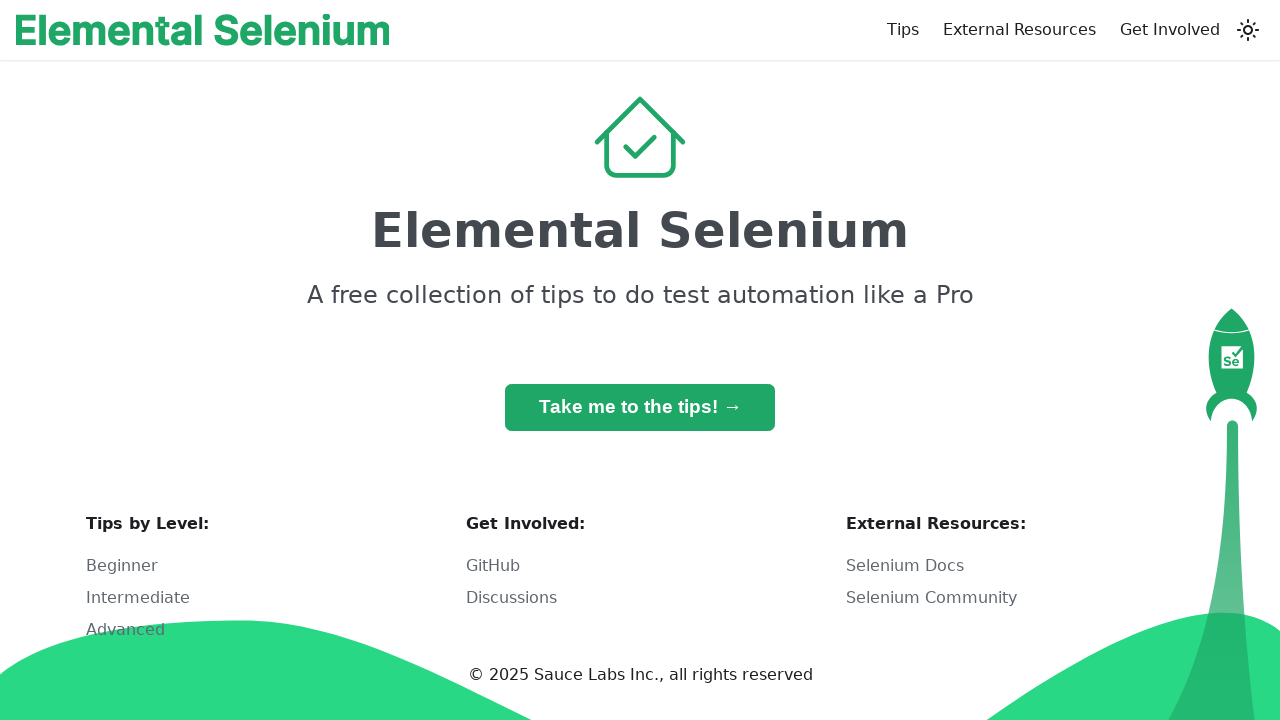

Located h1 heading element in new tab
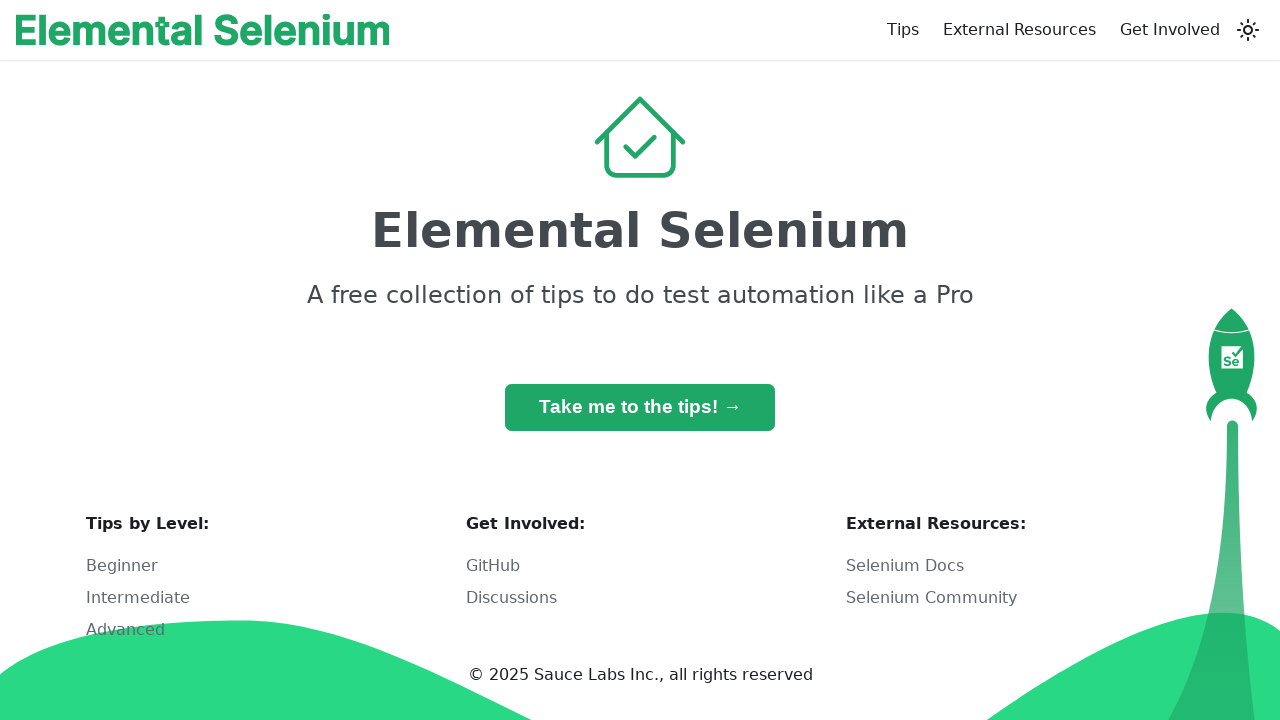

Verified h1 heading text is 'Elemental Selenium'
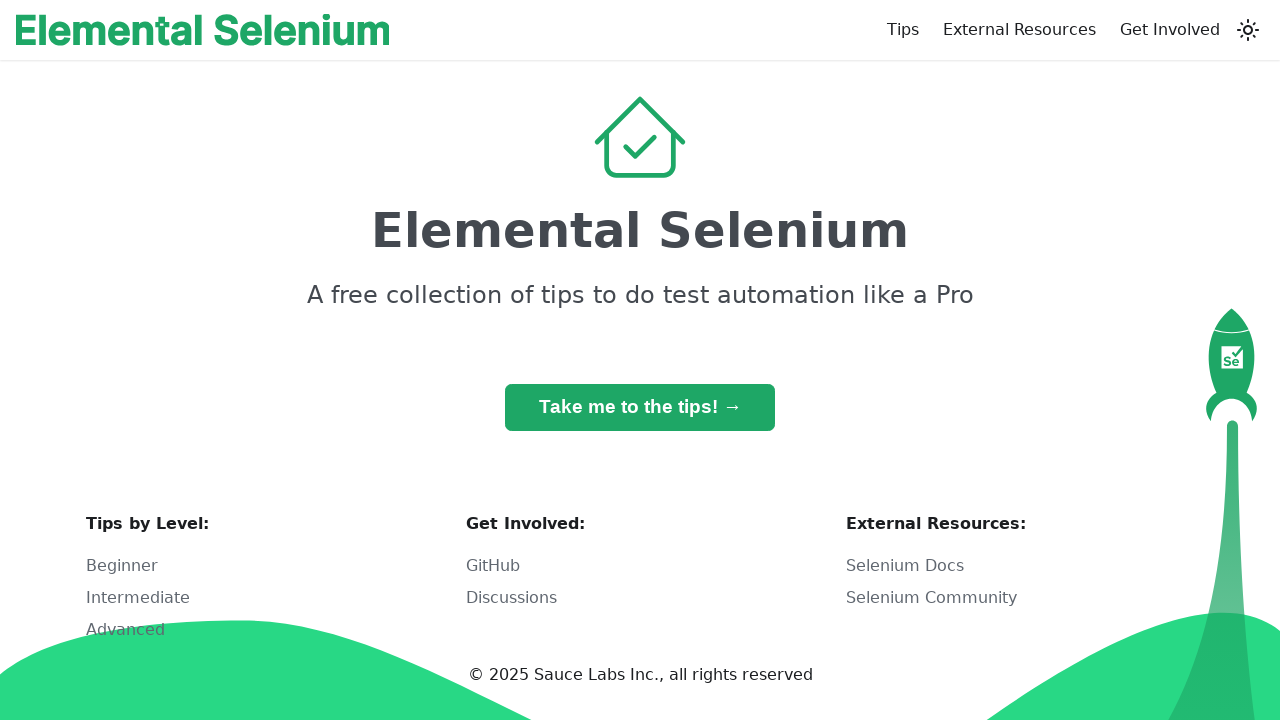

Located h3 element in original tab
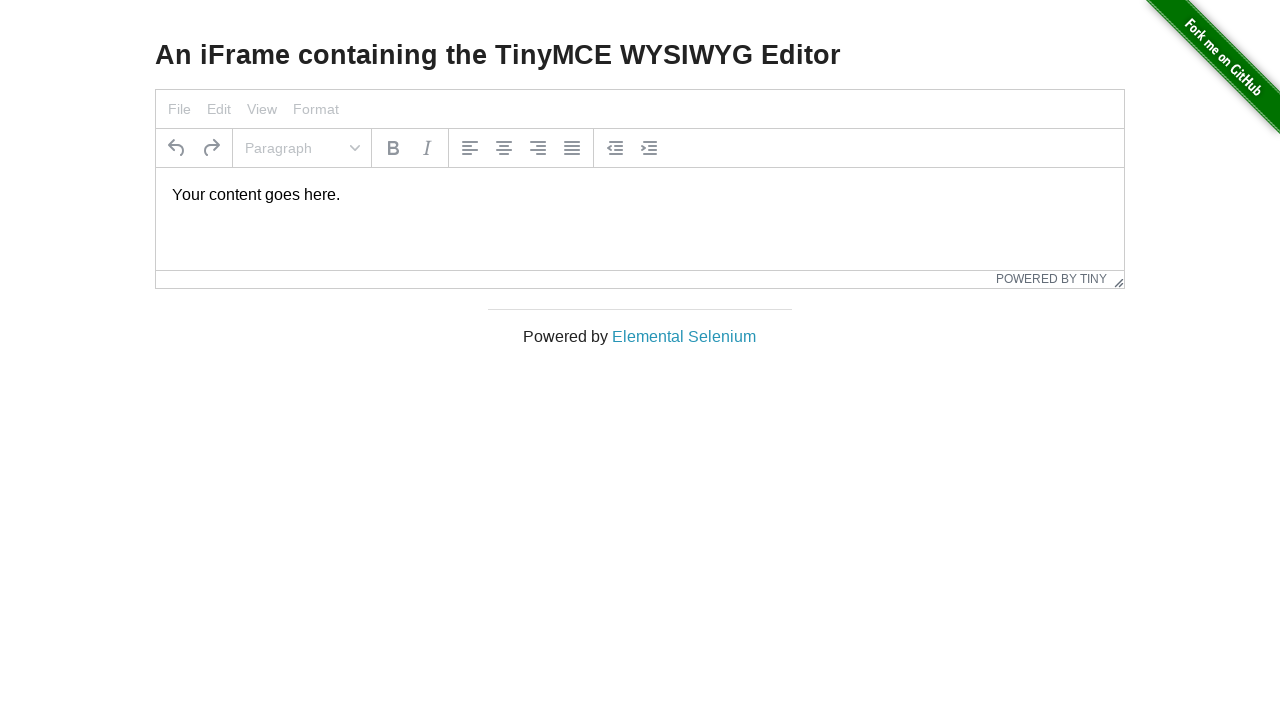

Verified h3 heading text is 'An iFrame containing the TinyMCE WYSIWYG Editor'
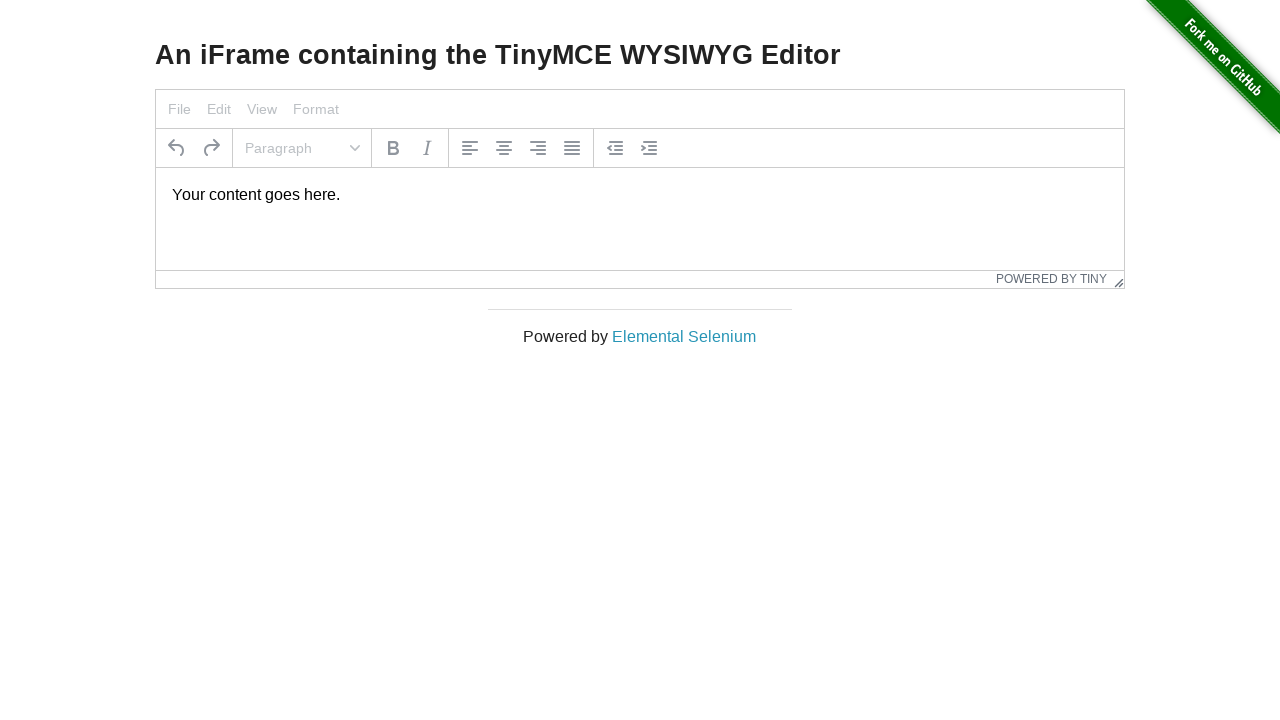

Closed the new tab
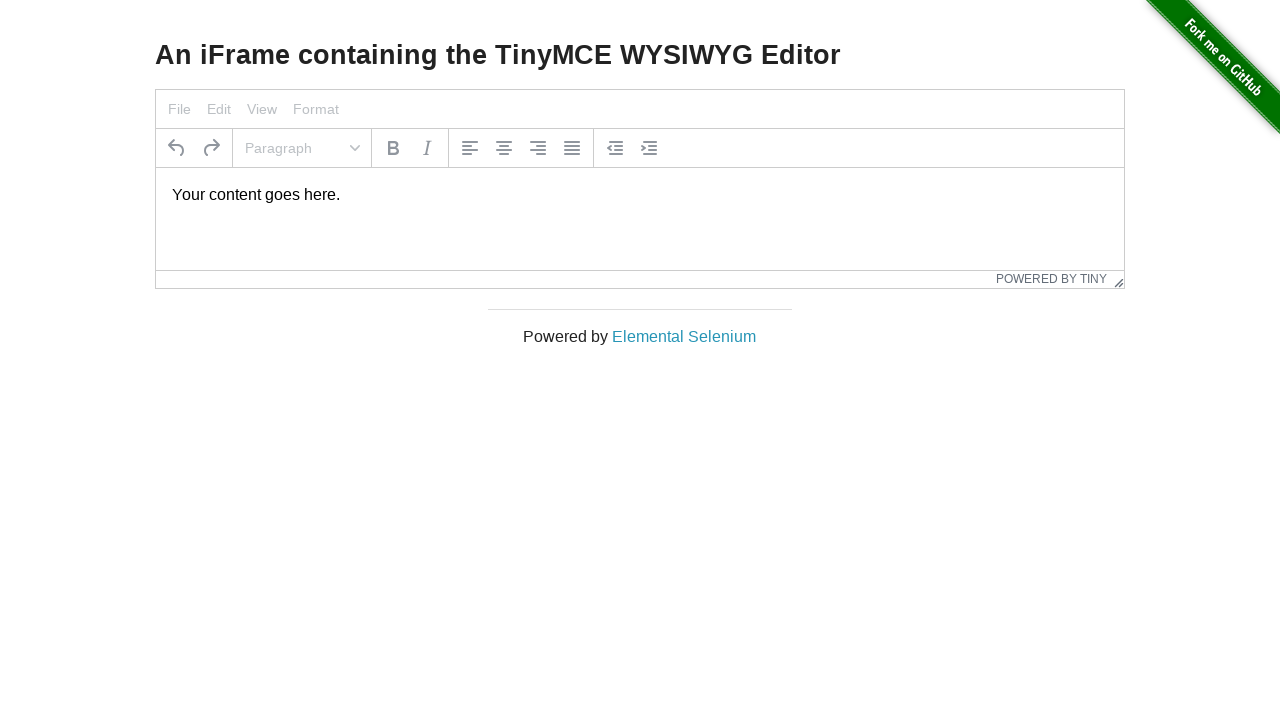

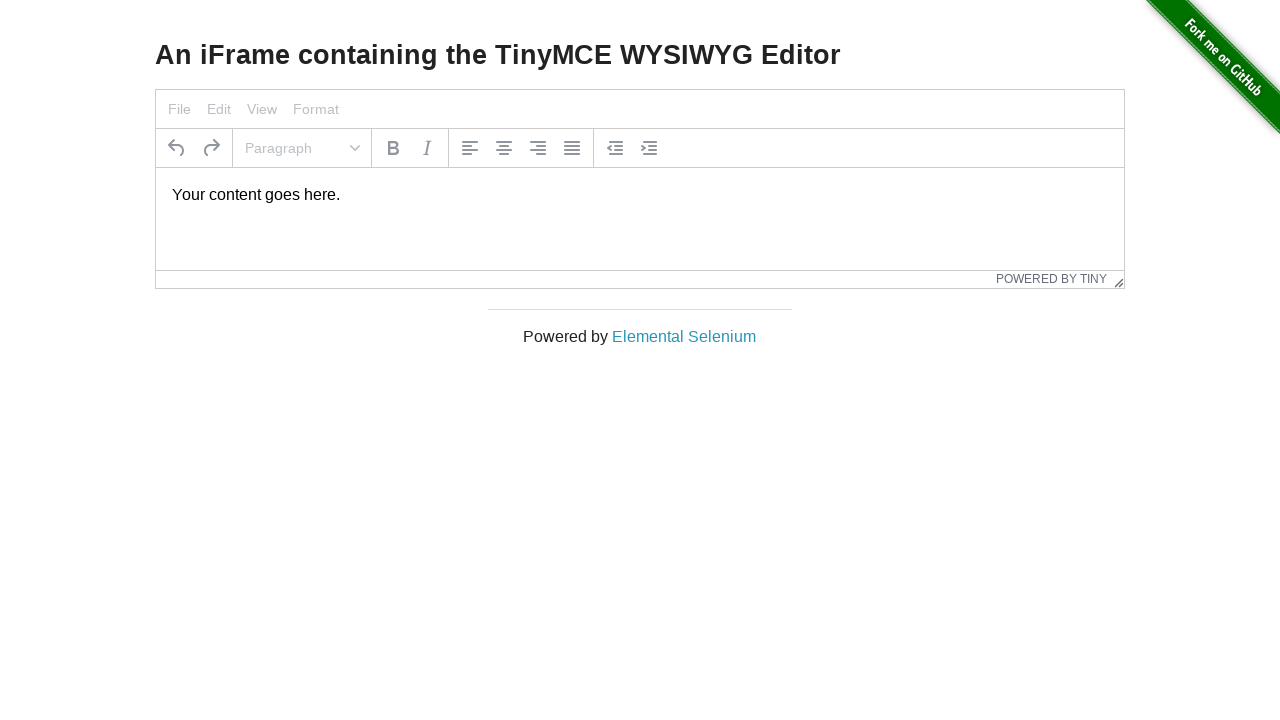